Tests the "View Details" link functionality on a tour packages page, verifying that clicking the link opens a new tab and the user can switch between the original and new tabs.

Starting URL: http://traveltriangle.com/Tour-Packages

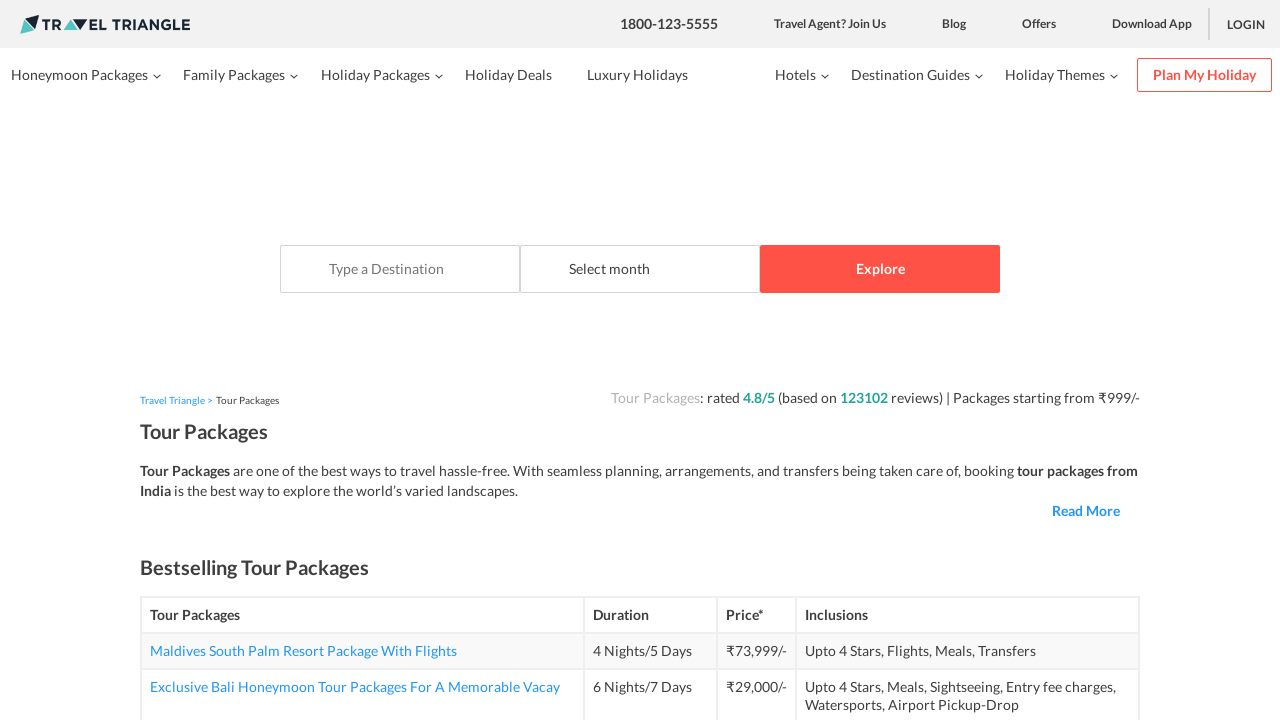

Clicked 'View Details' link and new tab opened at (836, 361) on text=View Details
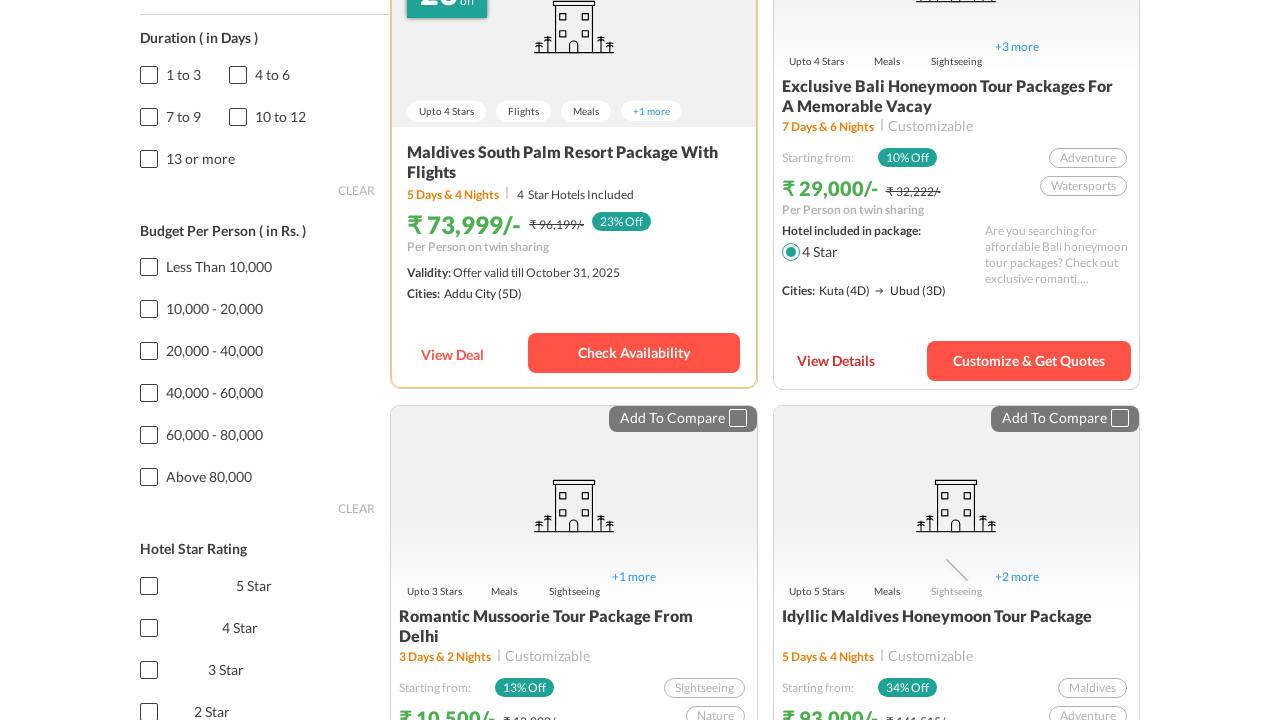

Captured reference to newly opened tab
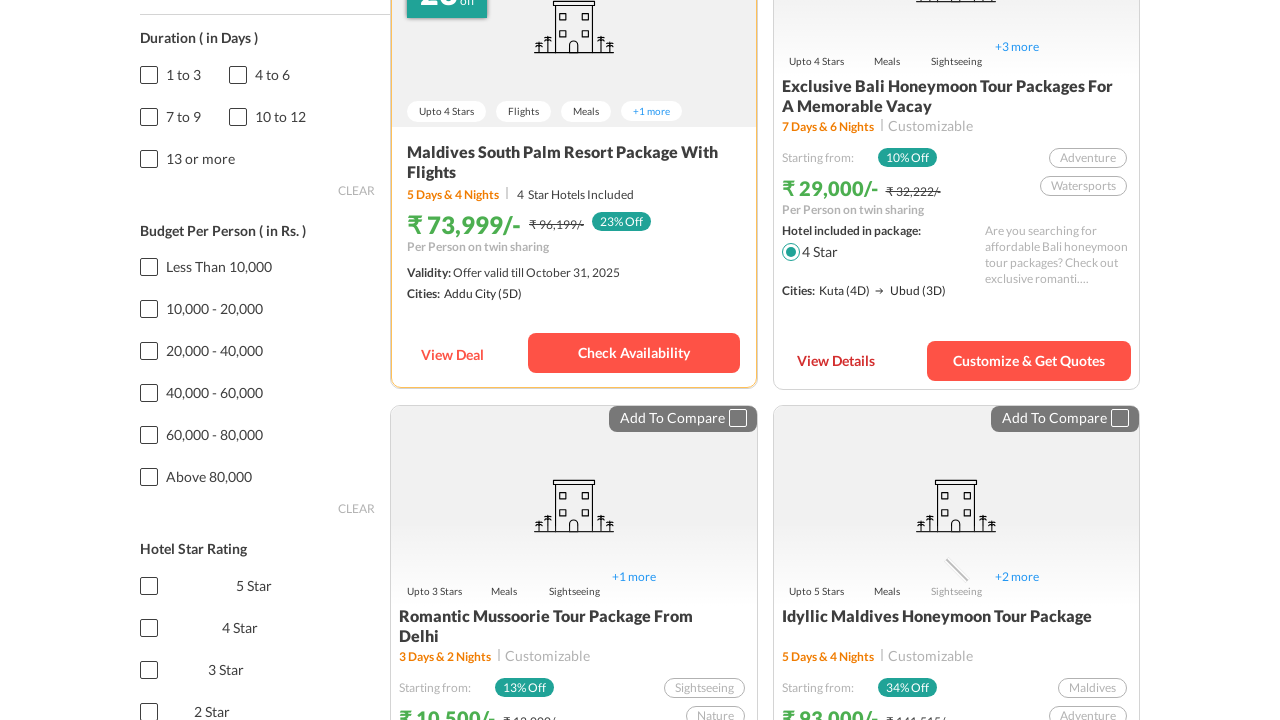

New tab loaded completely
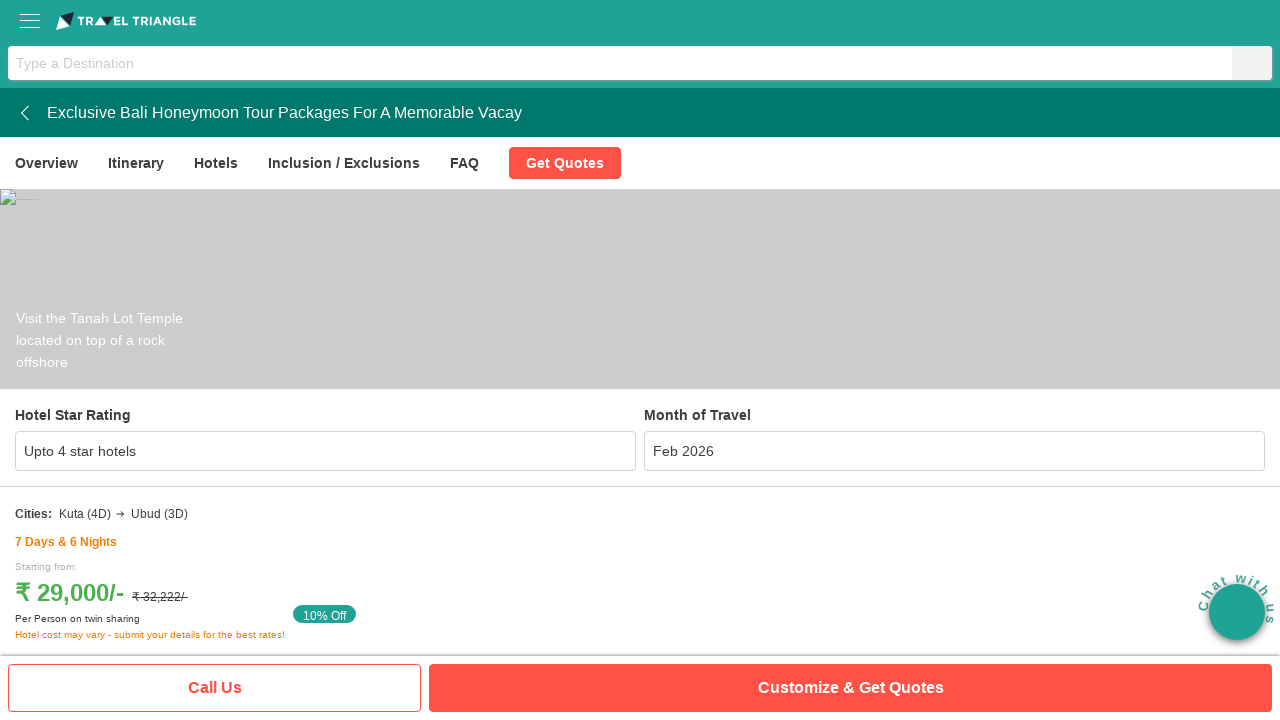

Switched back to original tab
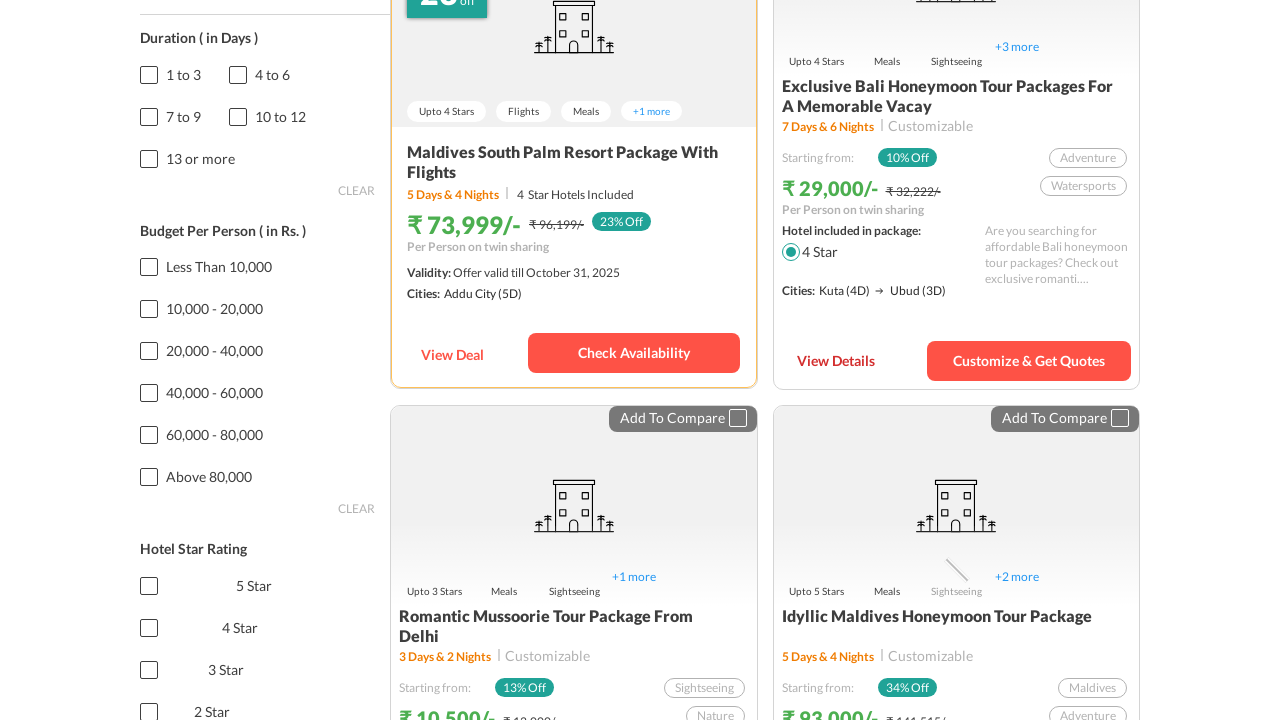

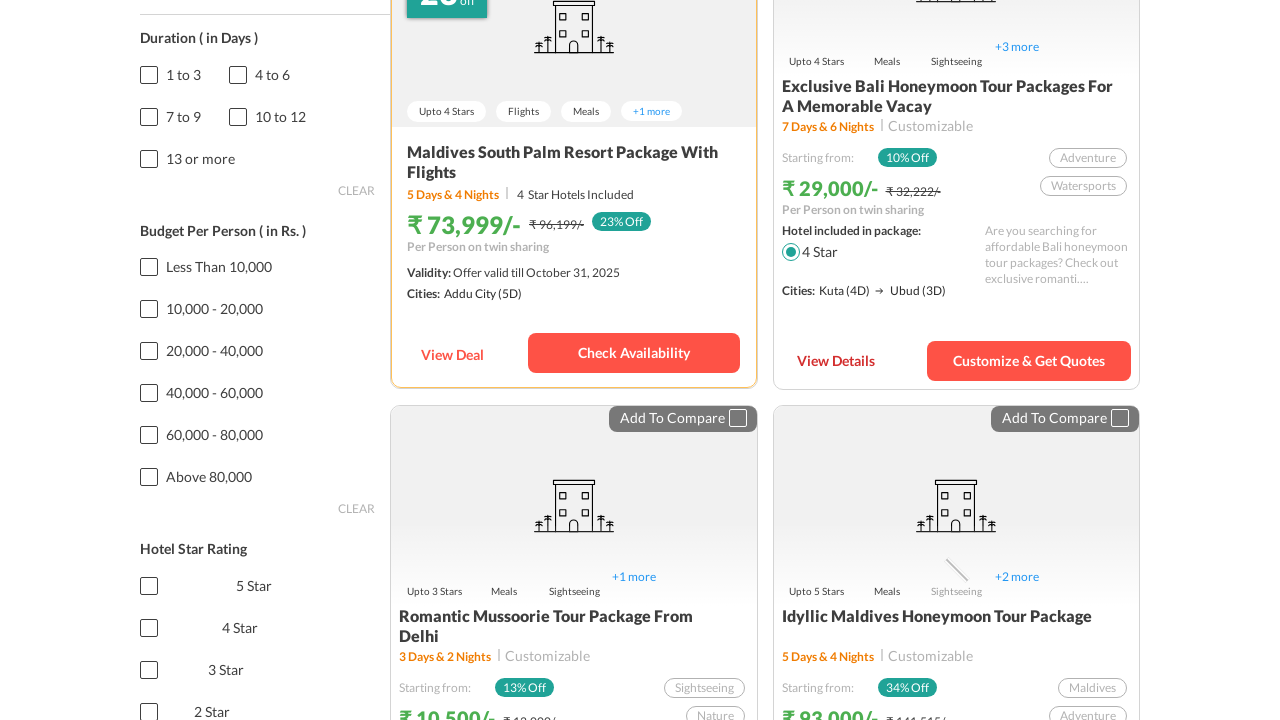